Simple test that navigates to Rahul Shetty Academy website and verifies the page loads by checking the title

Starting URL: https://rahulshettyacademy.com/

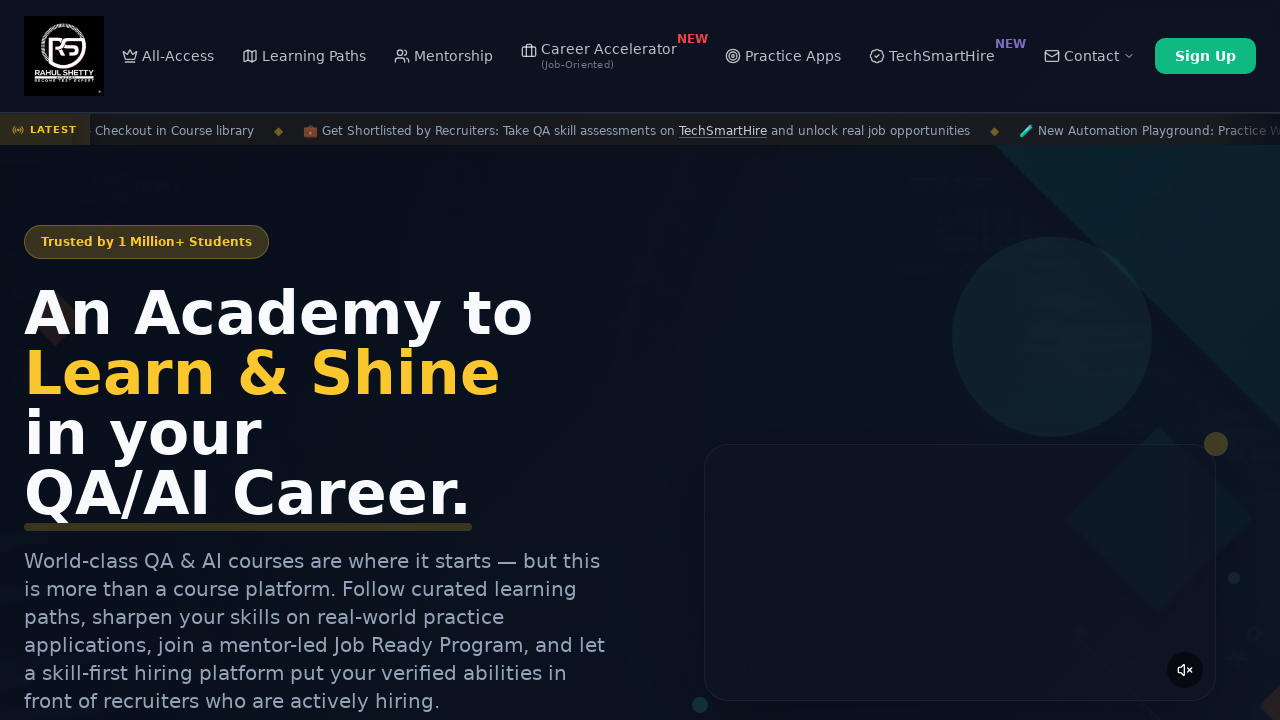

Waited for page DOM to load
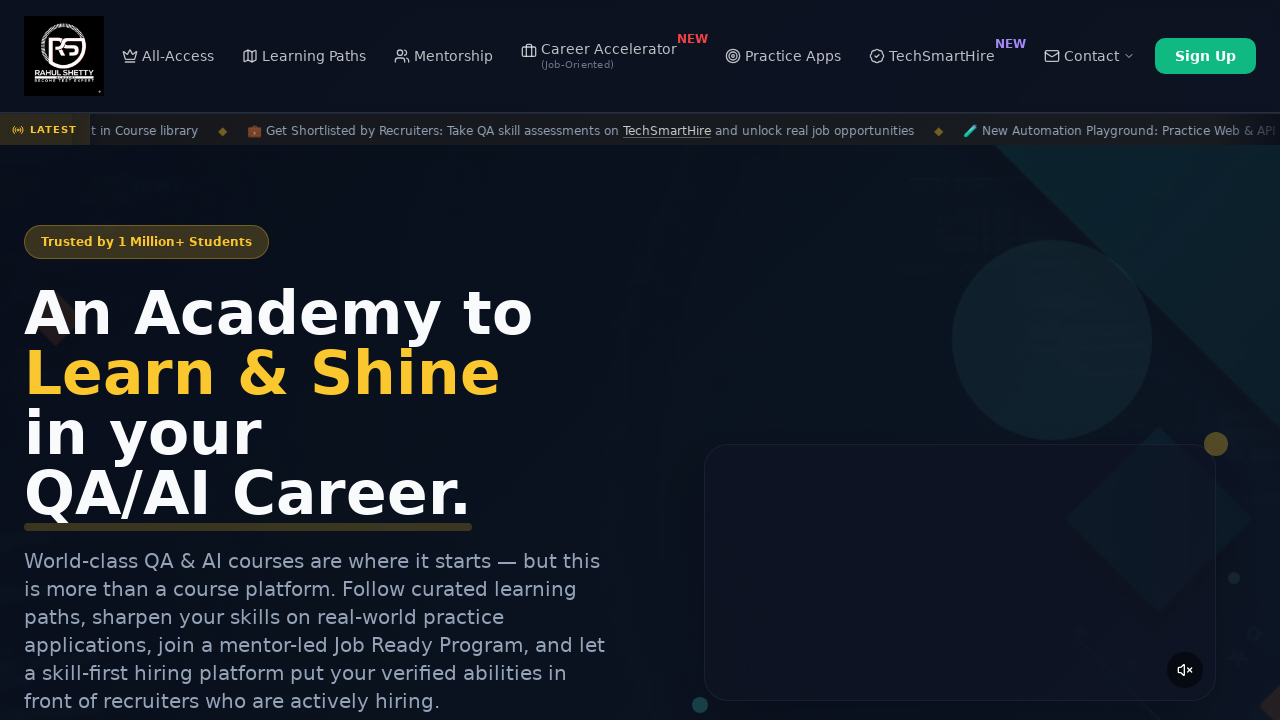

Retrieved page title
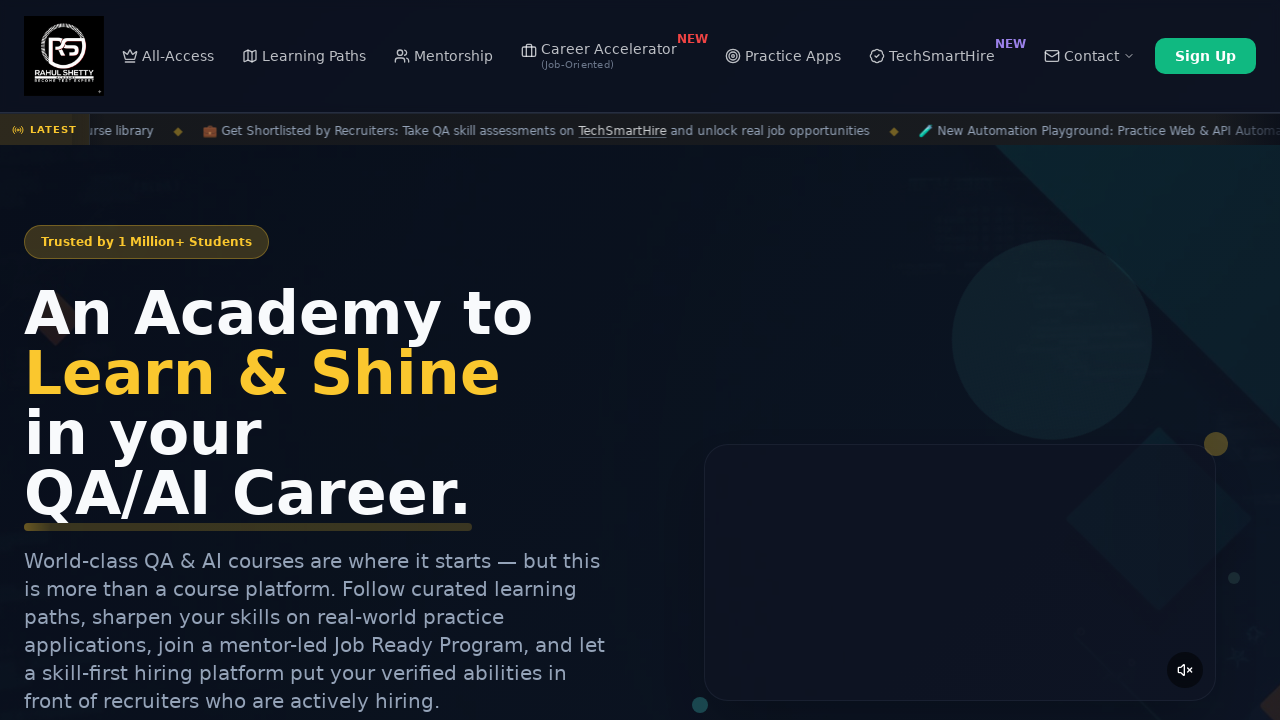

Verified page title is not empty
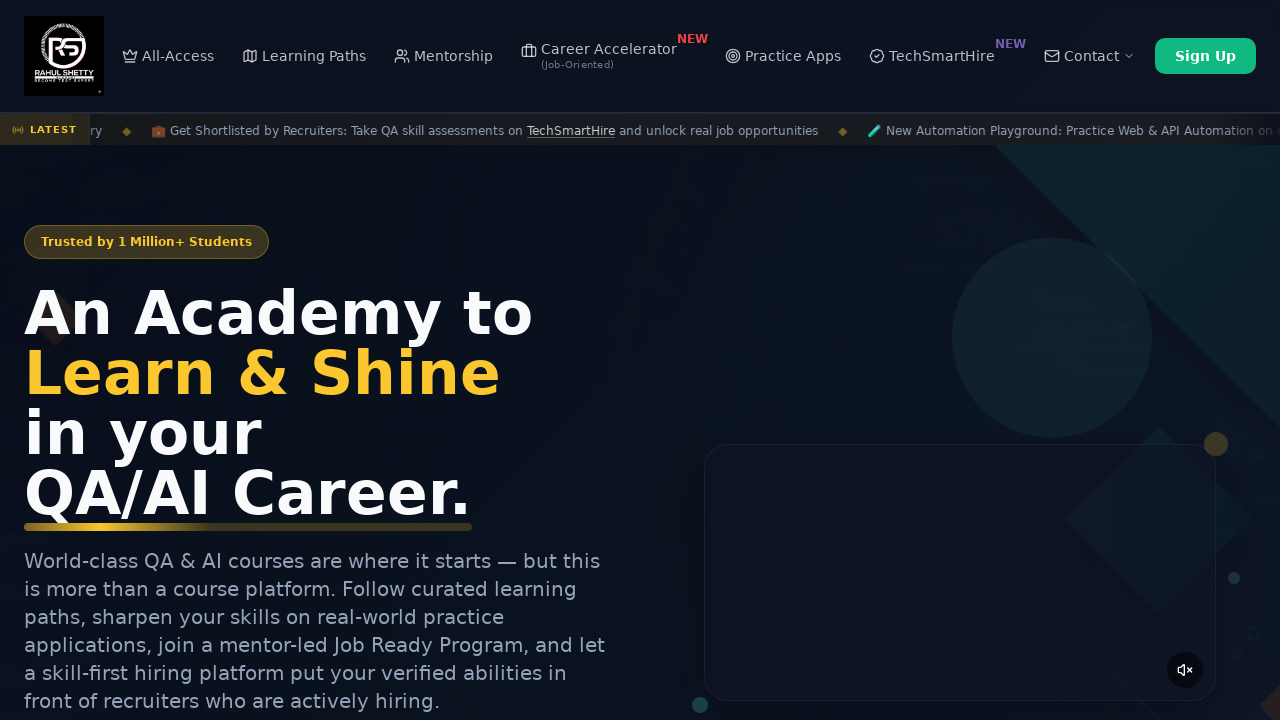

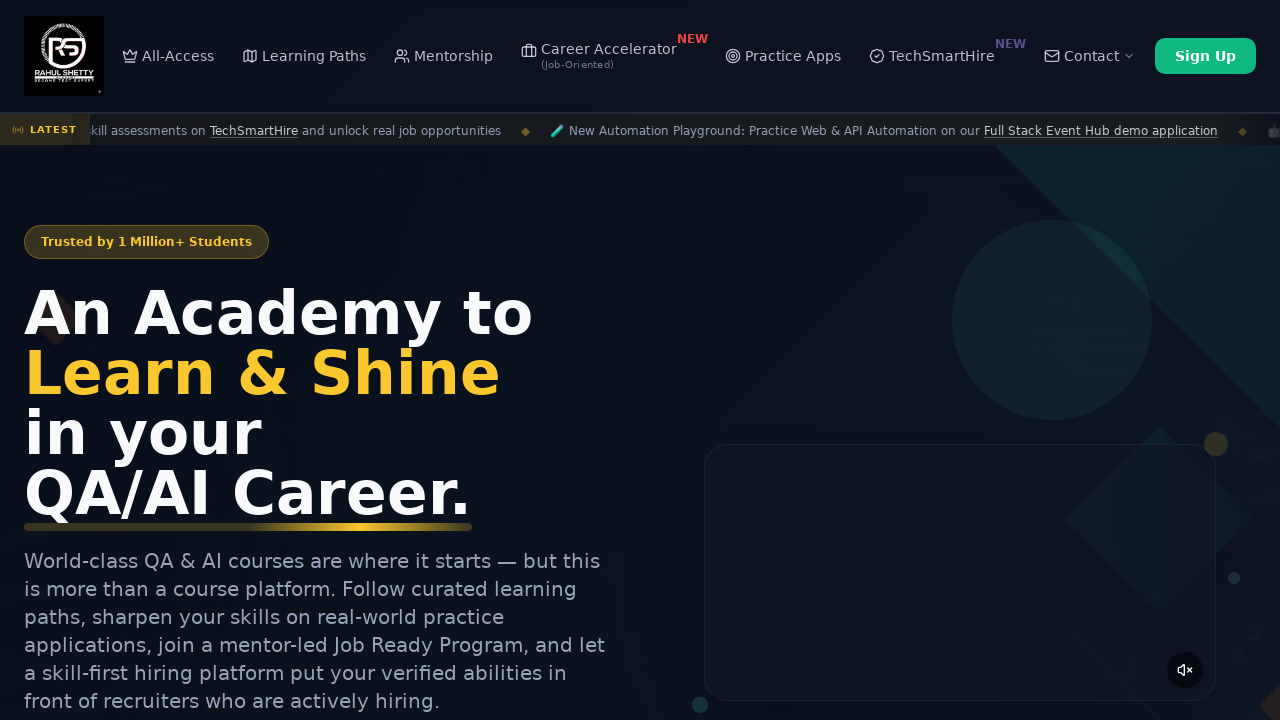